Tests navigation by clicking on the A/B Testing link, verifying the page title, navigating back to the home page, and verifying the home page title.

Starting URL: https://practice.cydeo.com

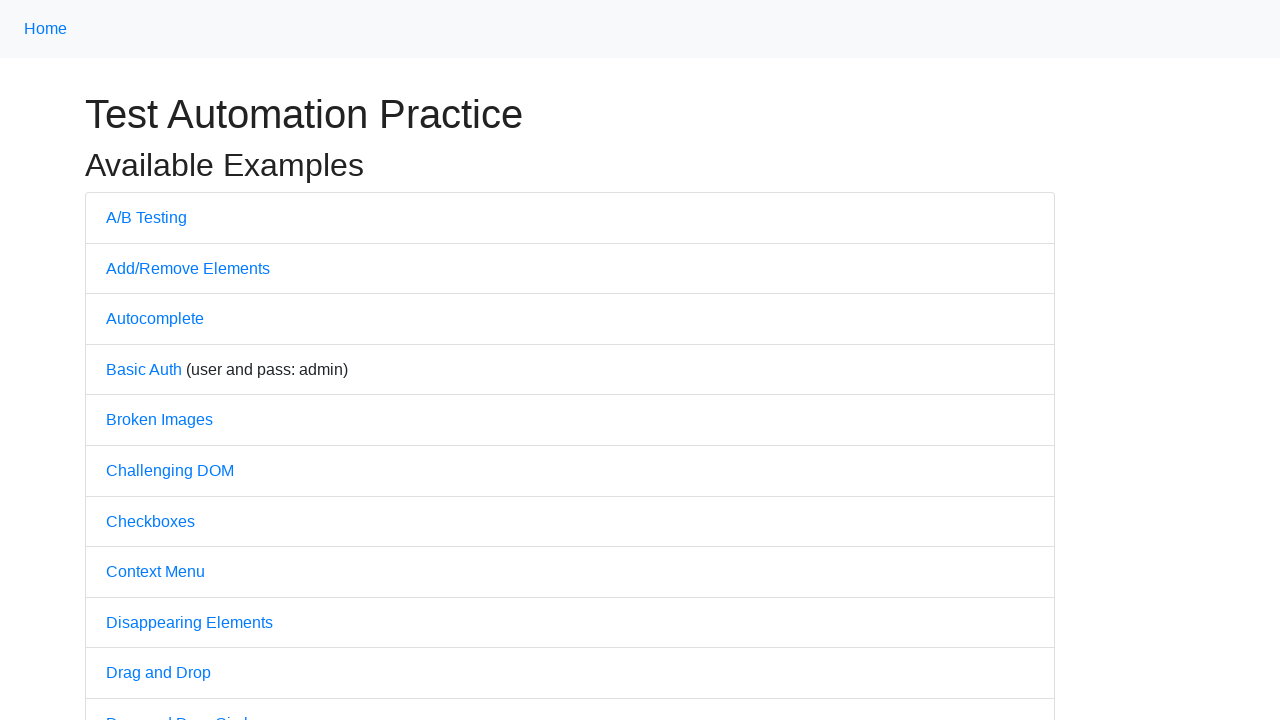

Clicked on A/B Testing link at (146, 217) on a:text('A/B Testing')
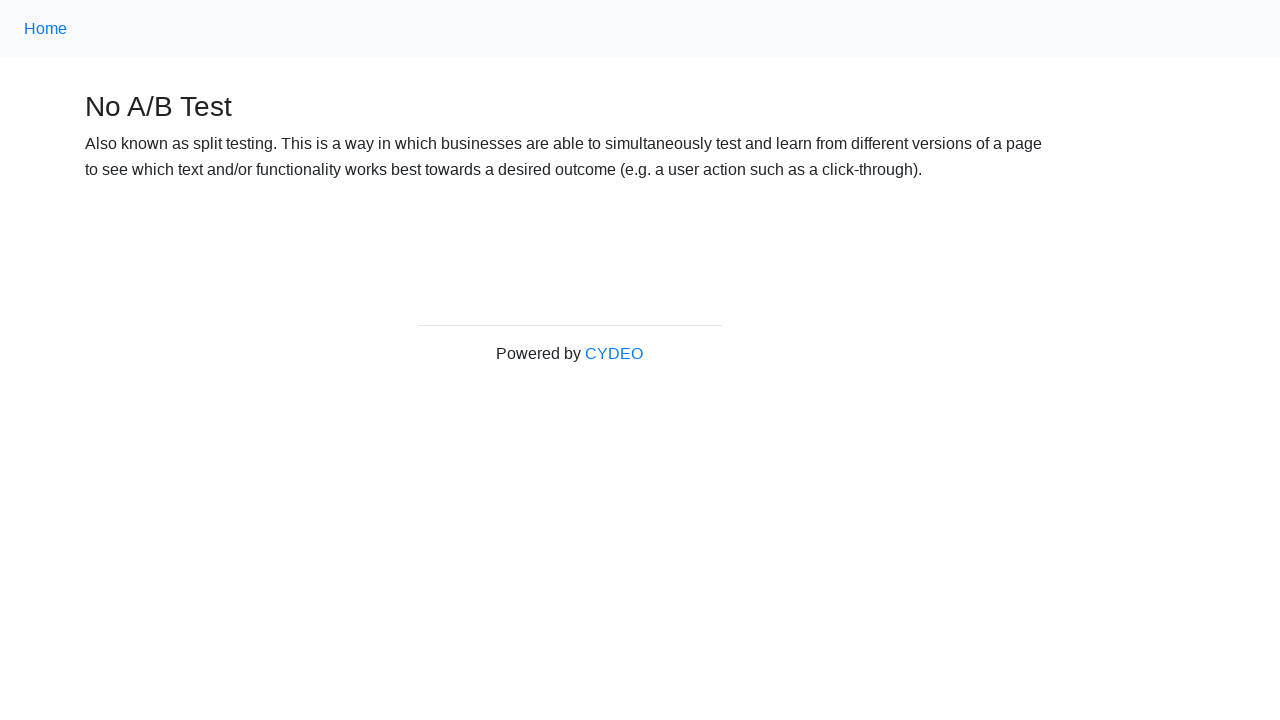

Waited for A/B Testing page to load
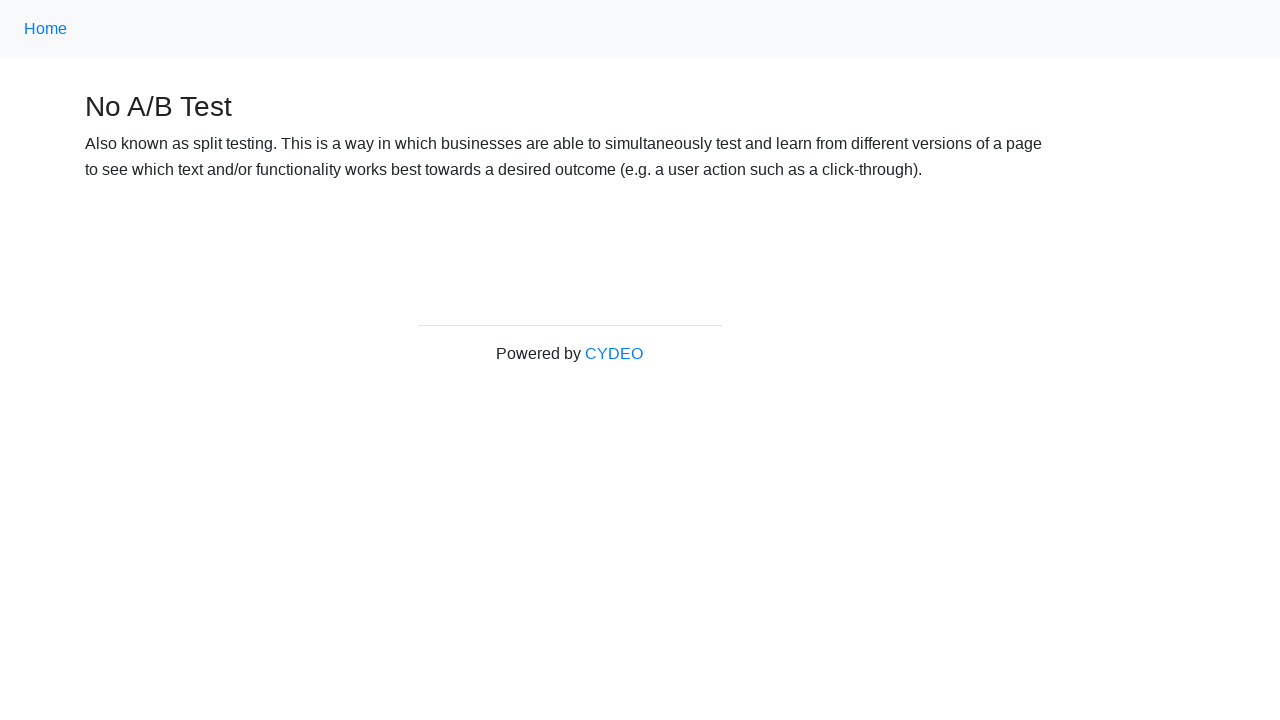

Verified page title is 'No A/B Test'
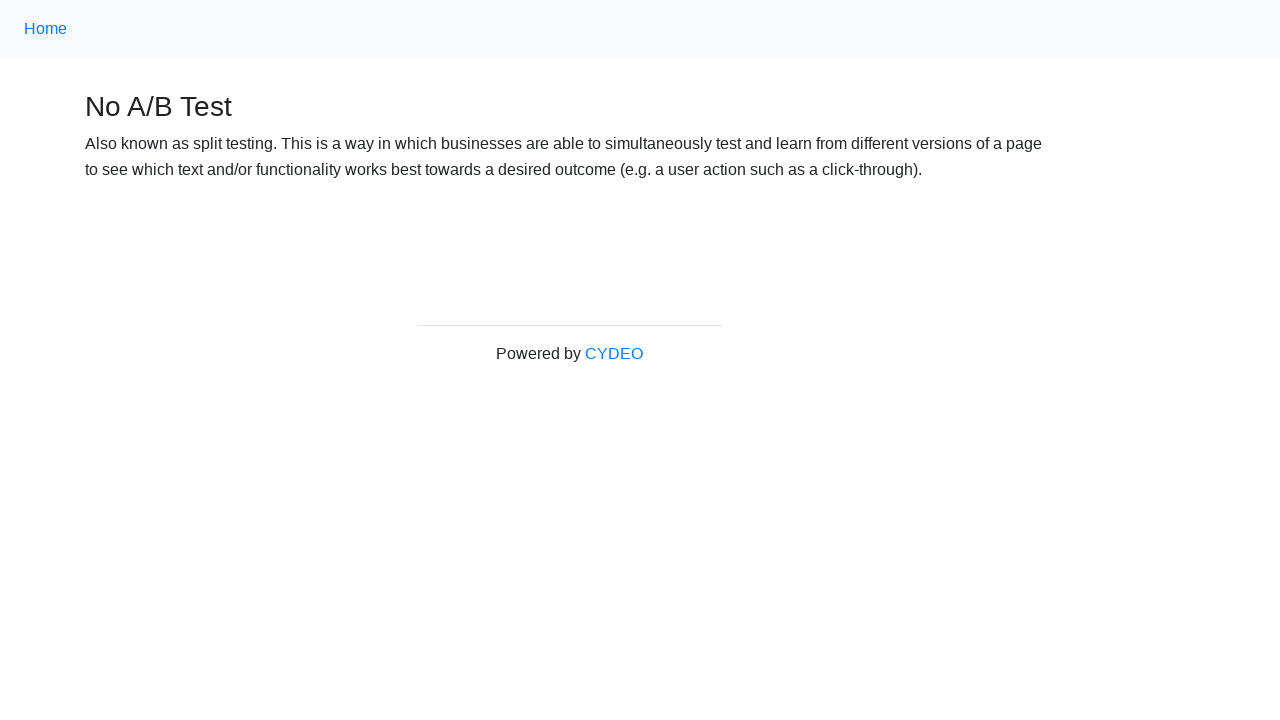

Navigated back to home page
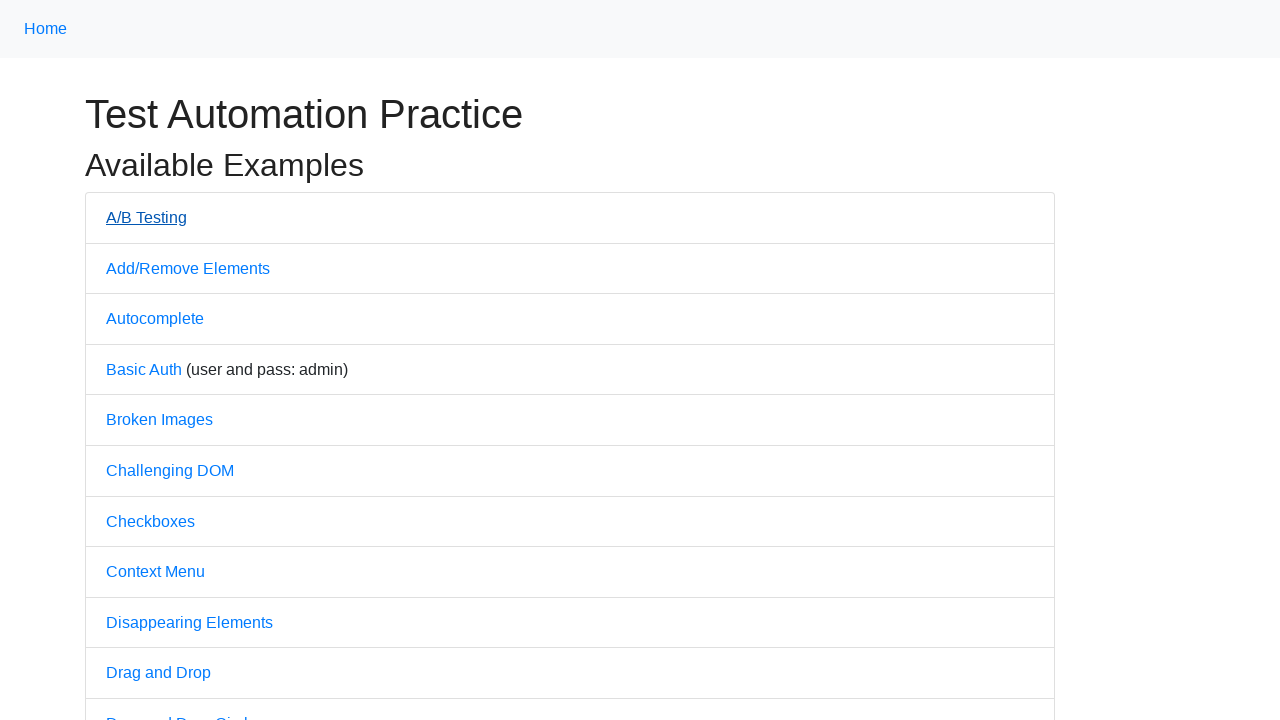

Waited for home page to load
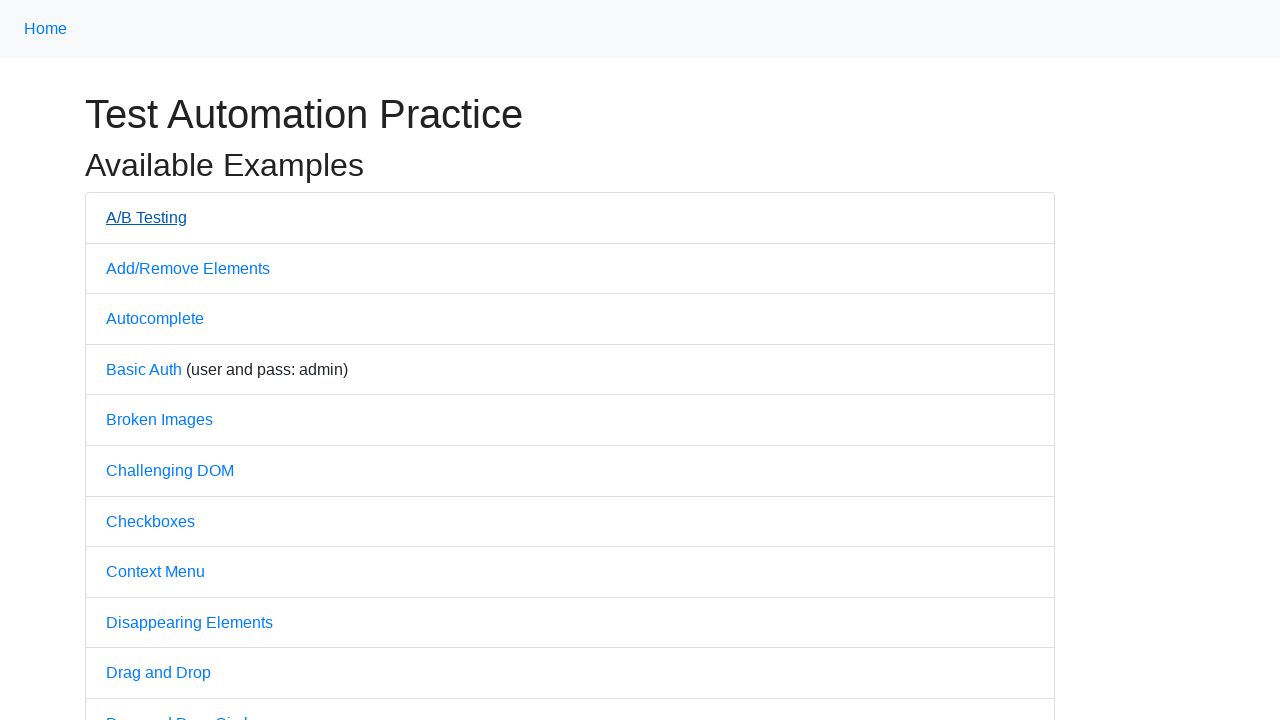

Verified page title is 'Practice'
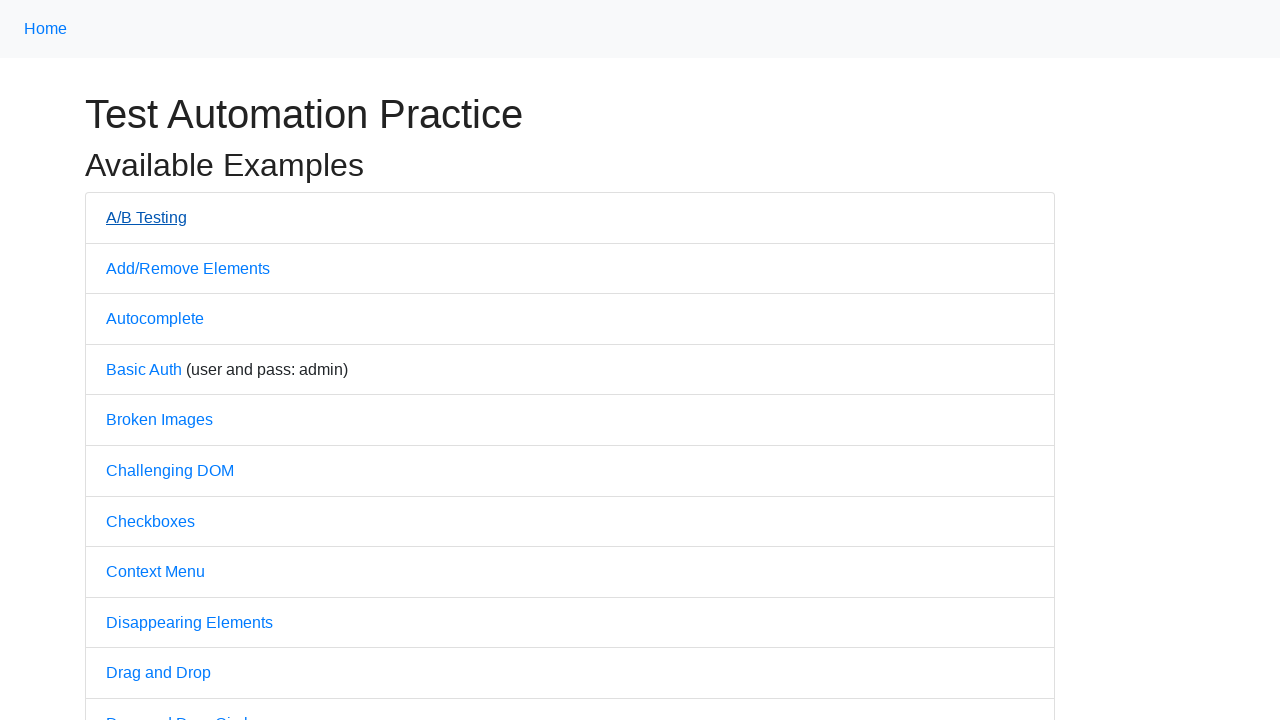

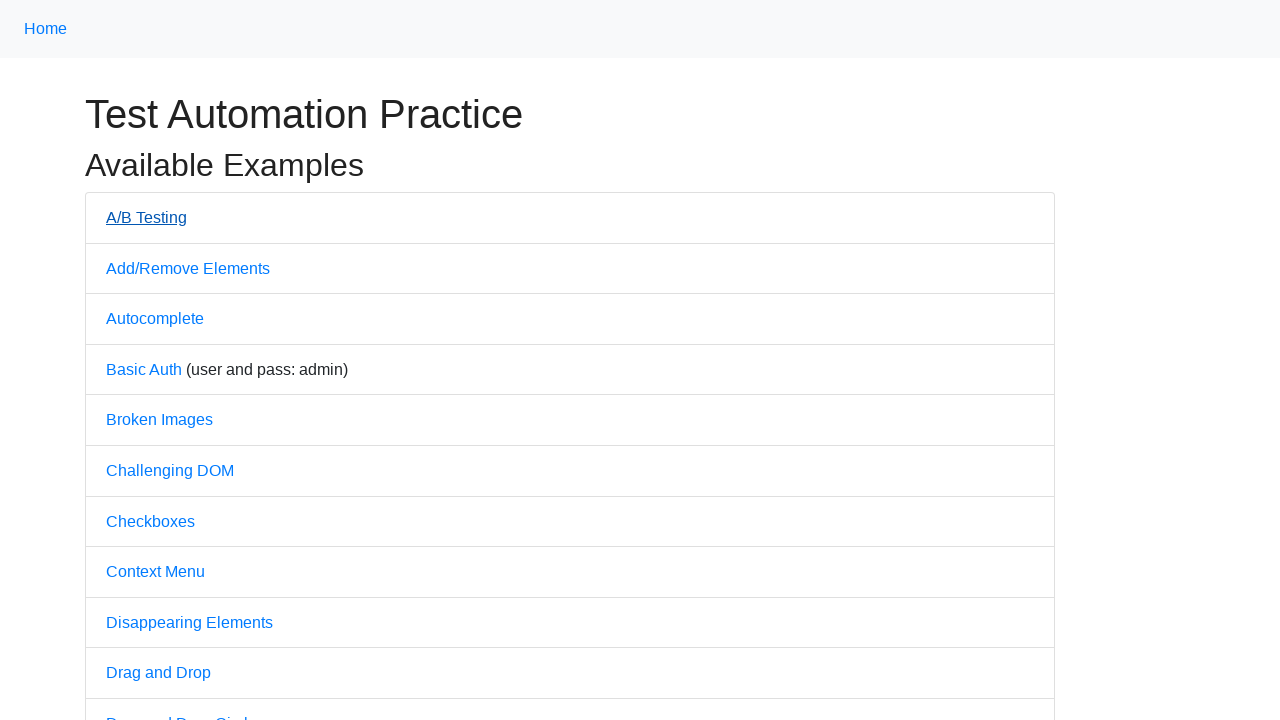